Tests feeding a cat by navigating to Feed-A-Cat, entering 6 catnips, and verifying the feeding result message

Starting URL: https://cs1632.appspot.com/

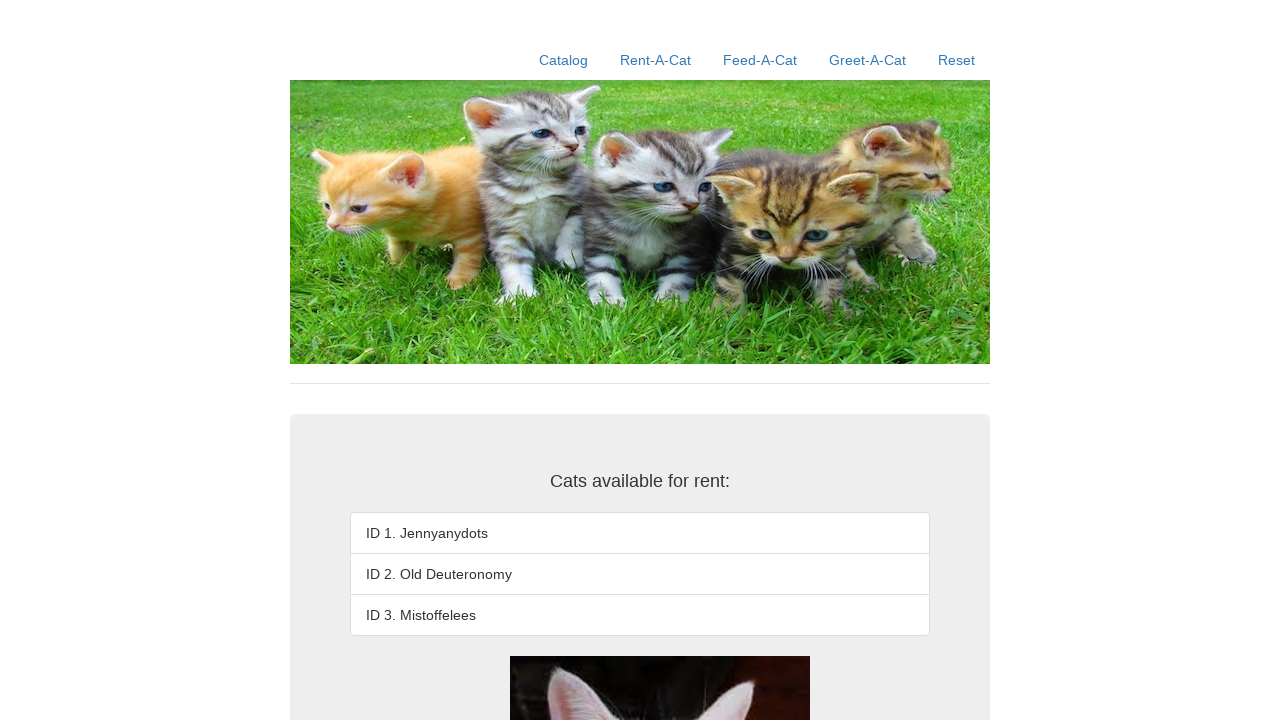

Clicked the Feed-A-Cat link at (760, 60) on text=Feed-A-Cat
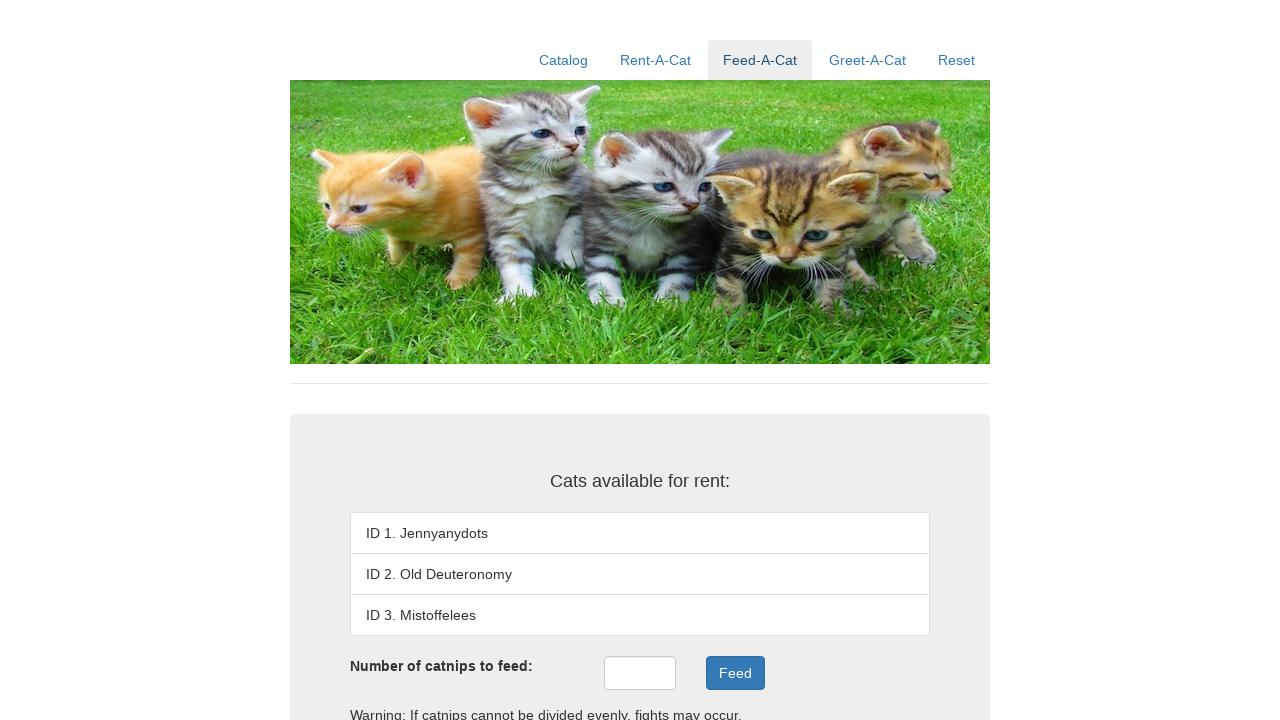

Clicked the catnips input field at (640, 673) on #catnips
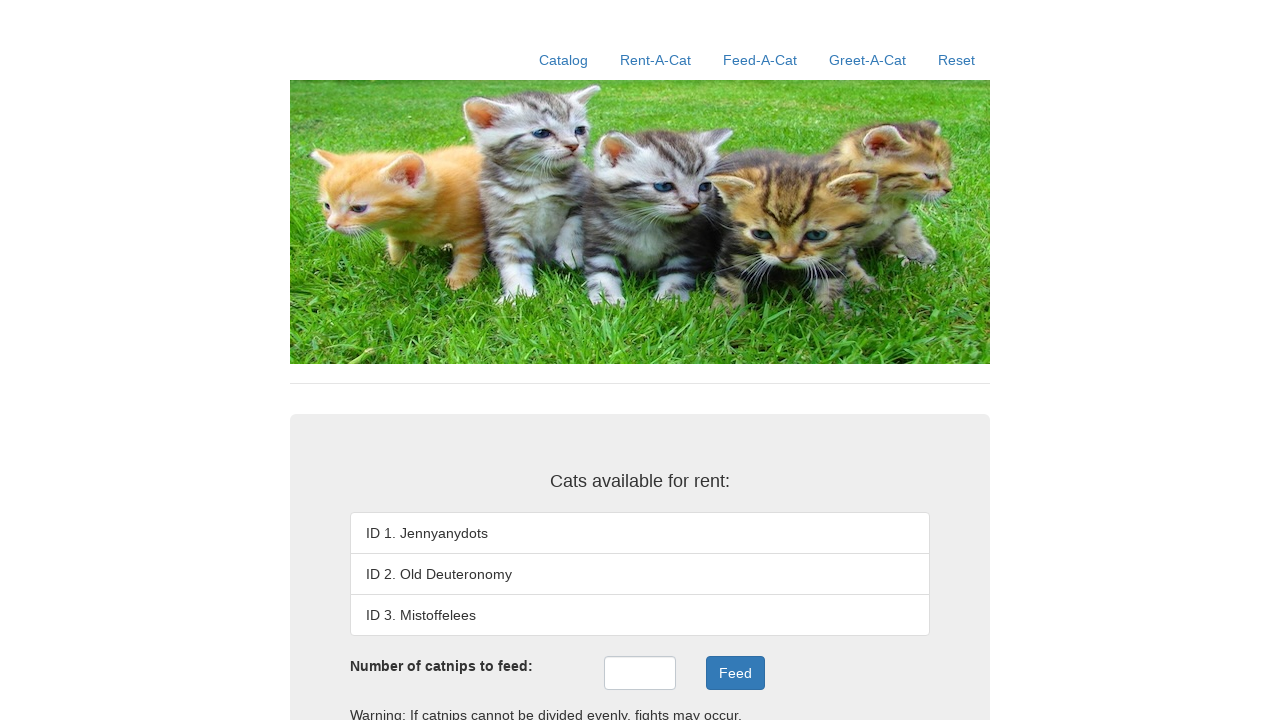

Entered 6 catnips in the input field on #catnips
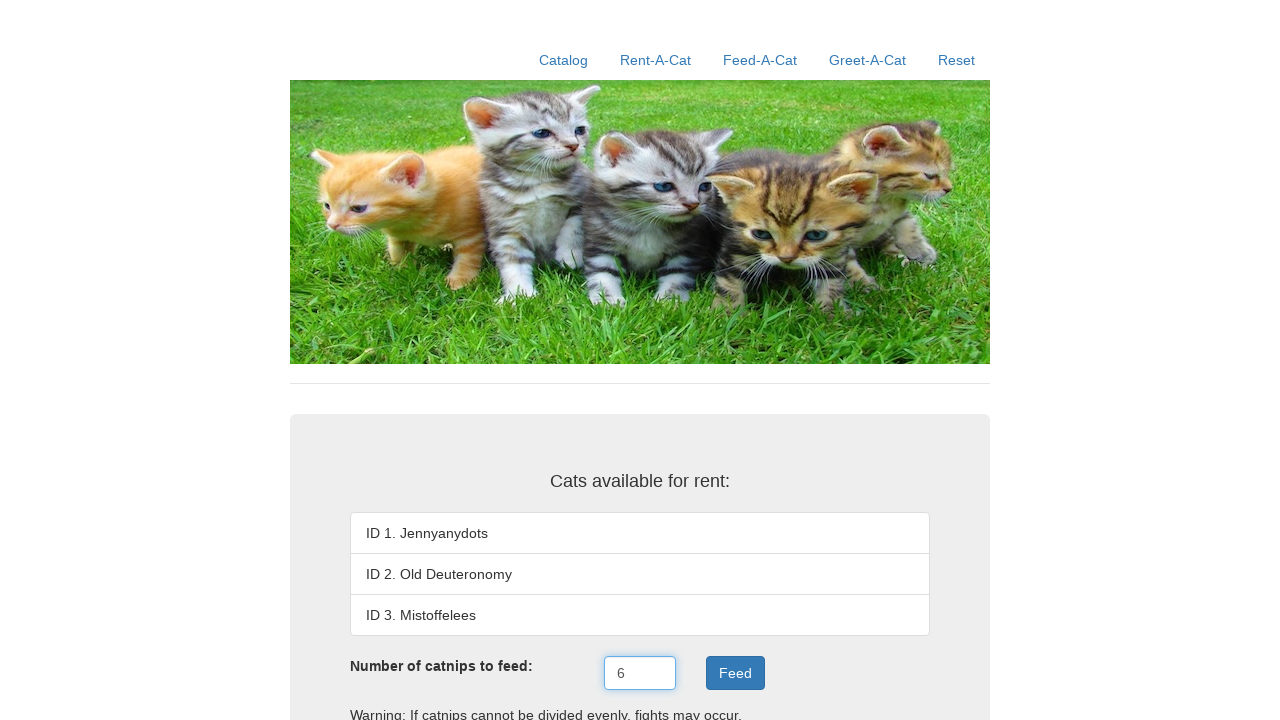

Clicked the submit button to feed the cat at (735, 673) on .btn
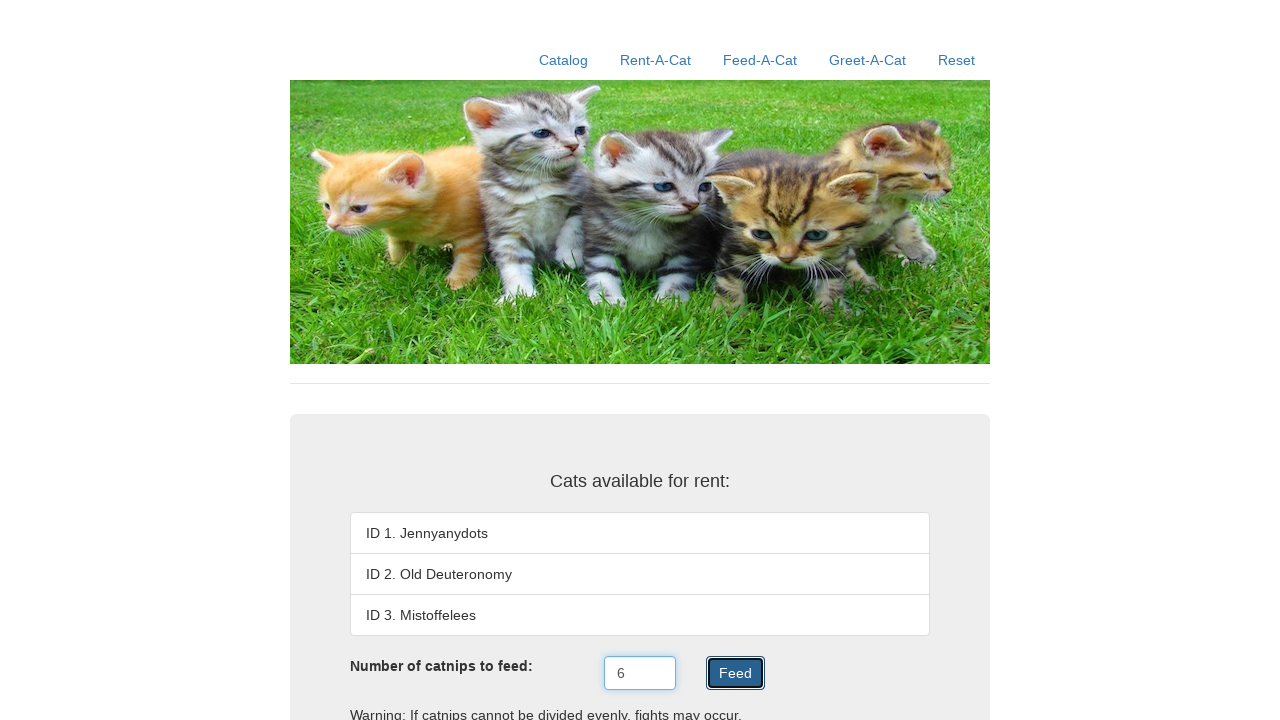

Feed result message appeared
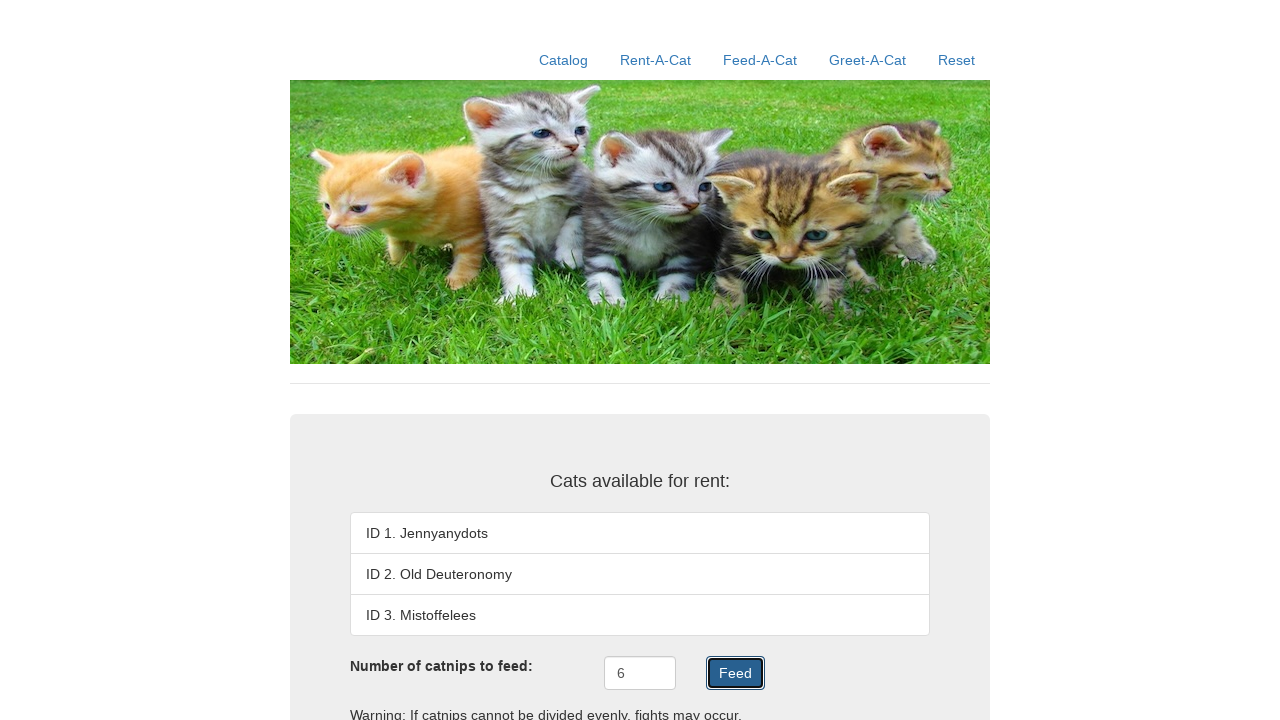

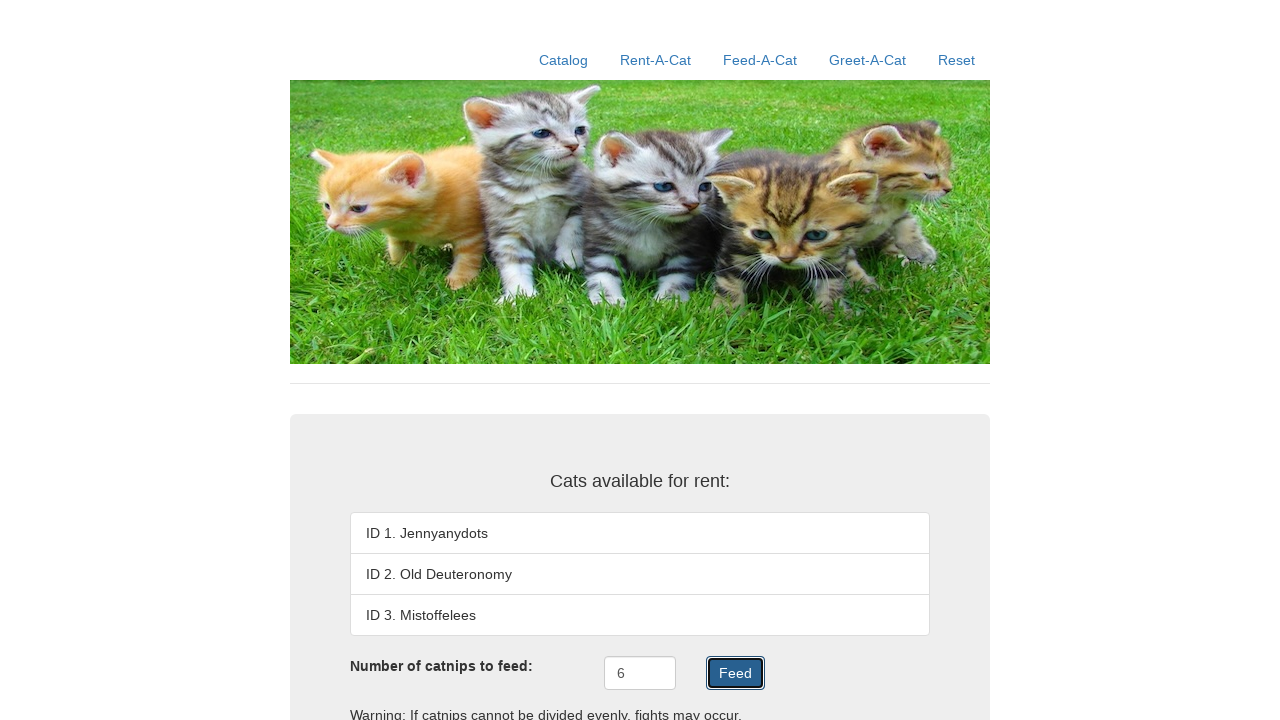